Tests JavaScript Prompt by clicking the JS Prompt button, dismissing the prompt without entering text, and verifying the result shows "You entered: null"

Starting URL: https://the-internet.herokuapp.com/javascript_alerts

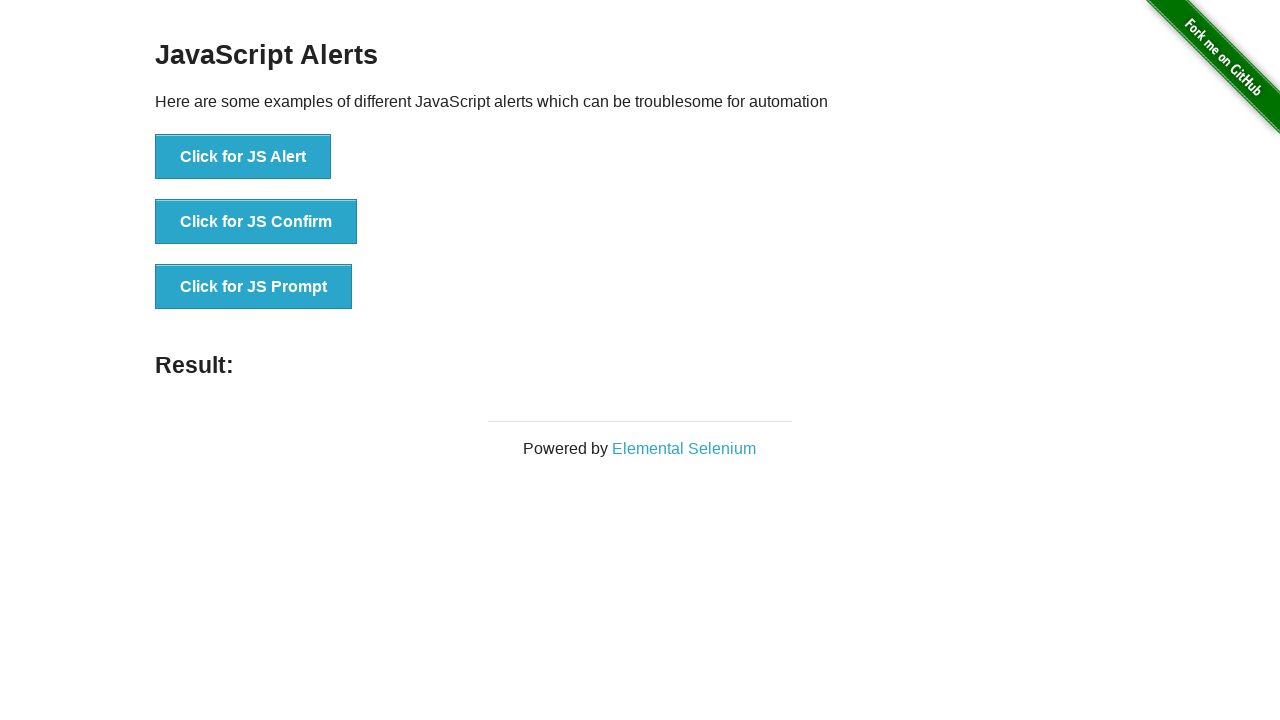

Set up dialog handler to dismiss prompts
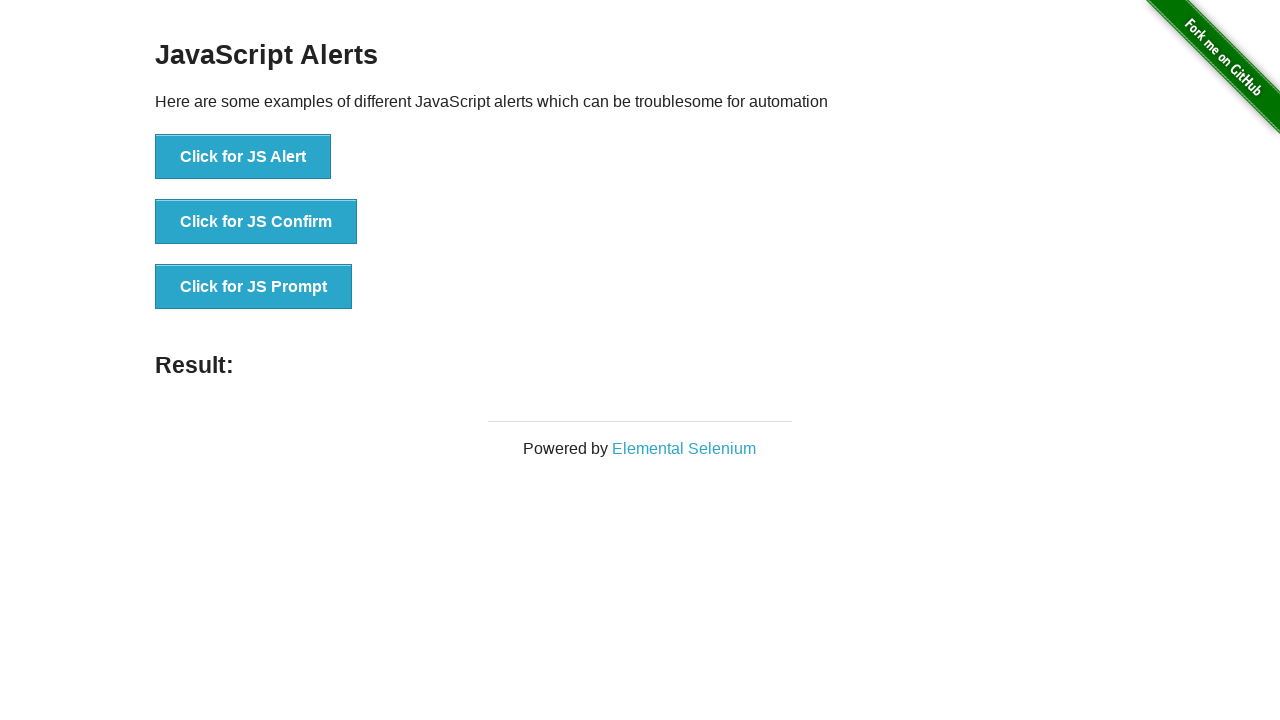

Clicked the JS Prompt button at (254, 287) on button[onclick*='jsPrompt']
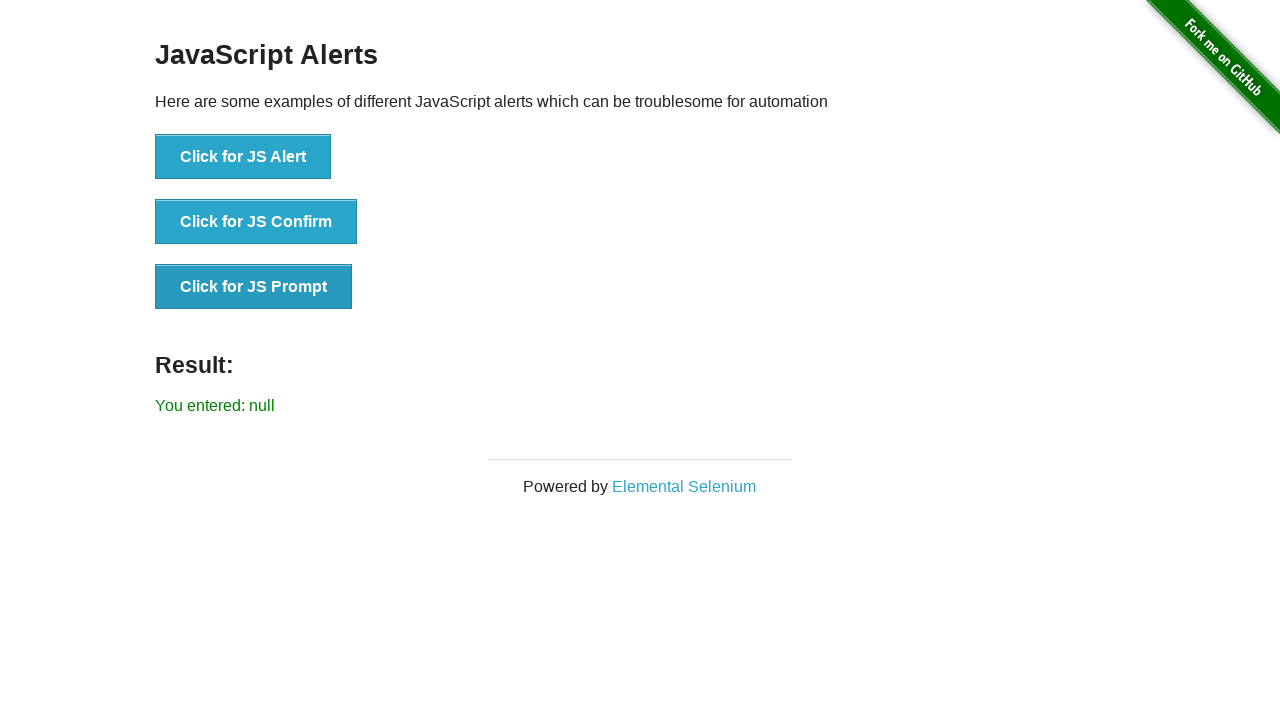

Waited for result message to appear
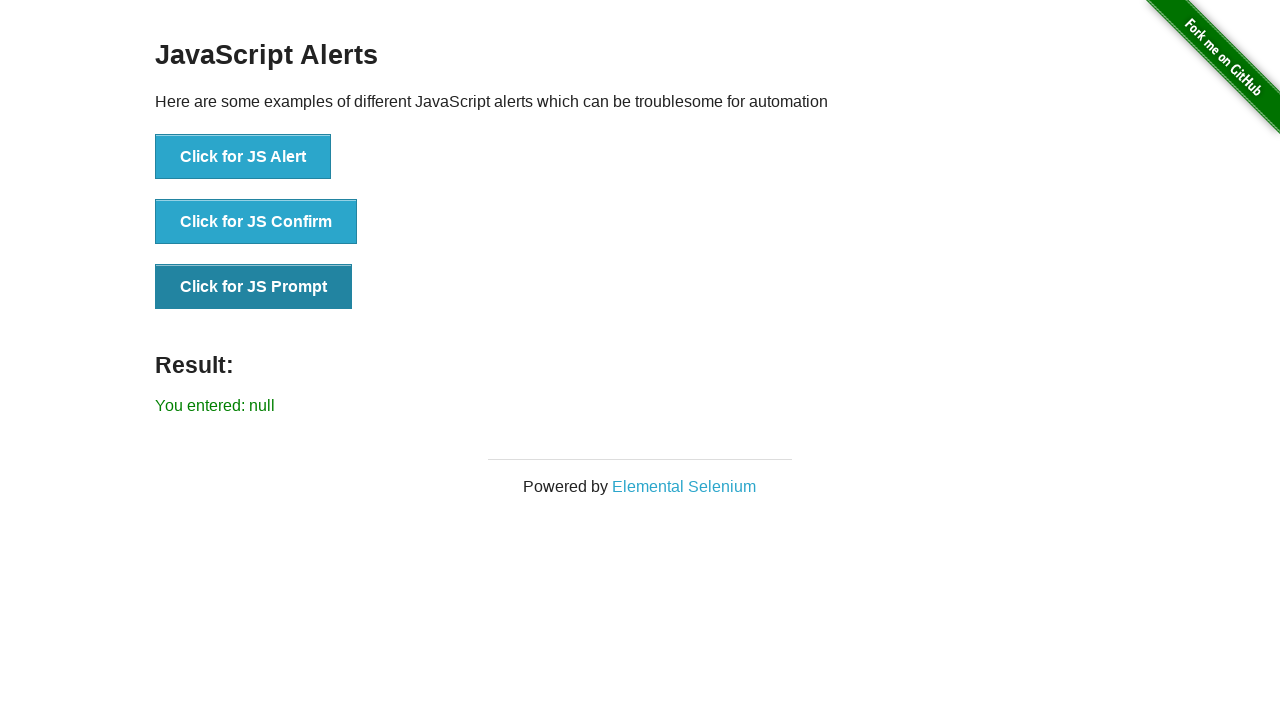

Retrieved result text from page
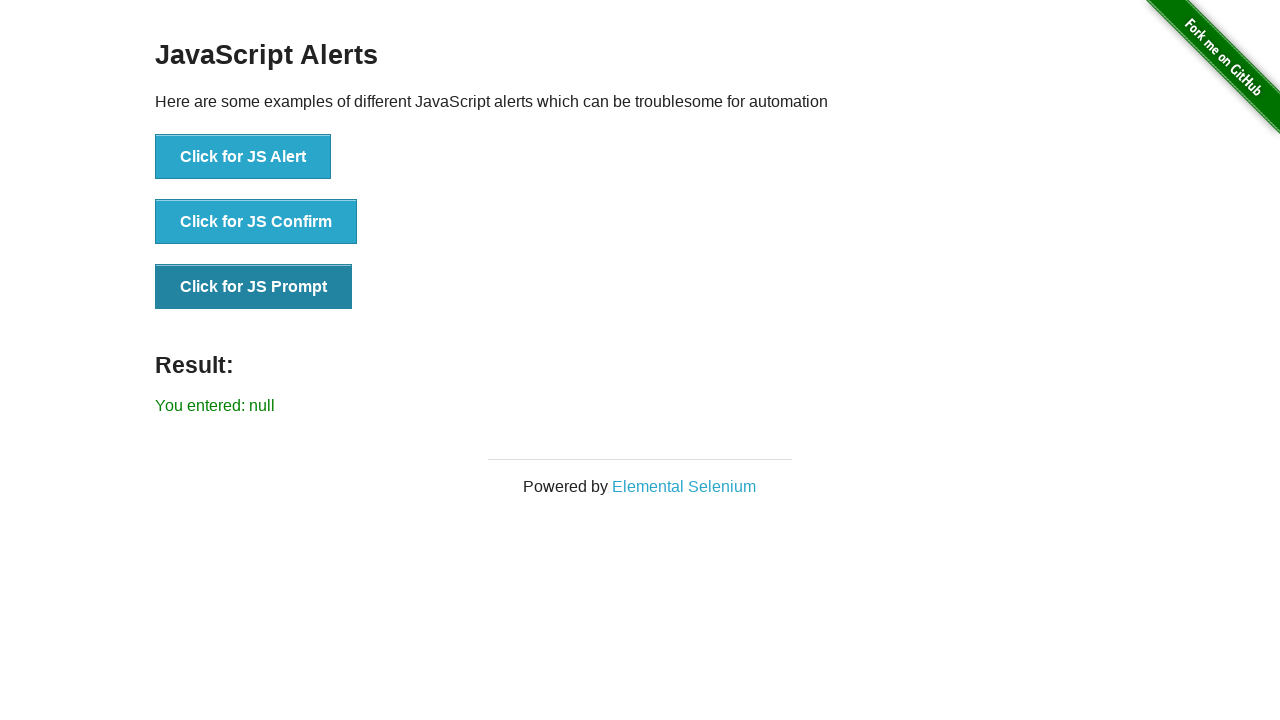

Verified result shows 'You entered: null' after dismissing prompt
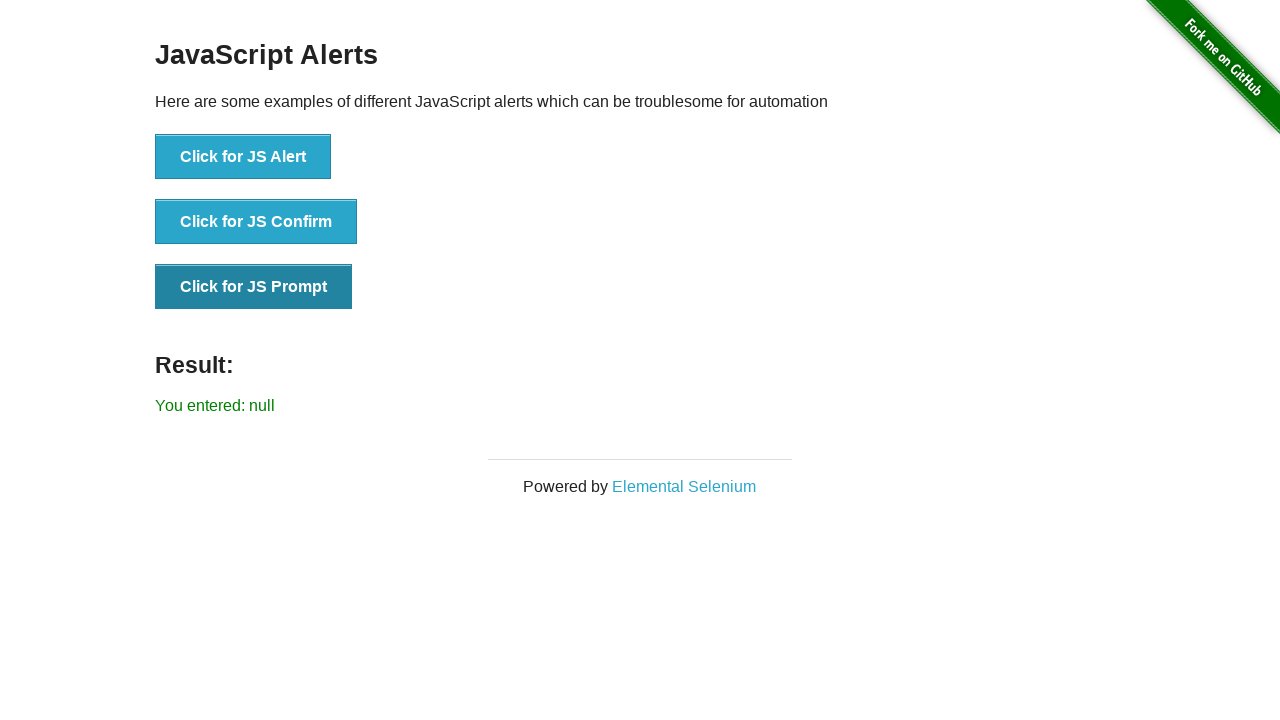

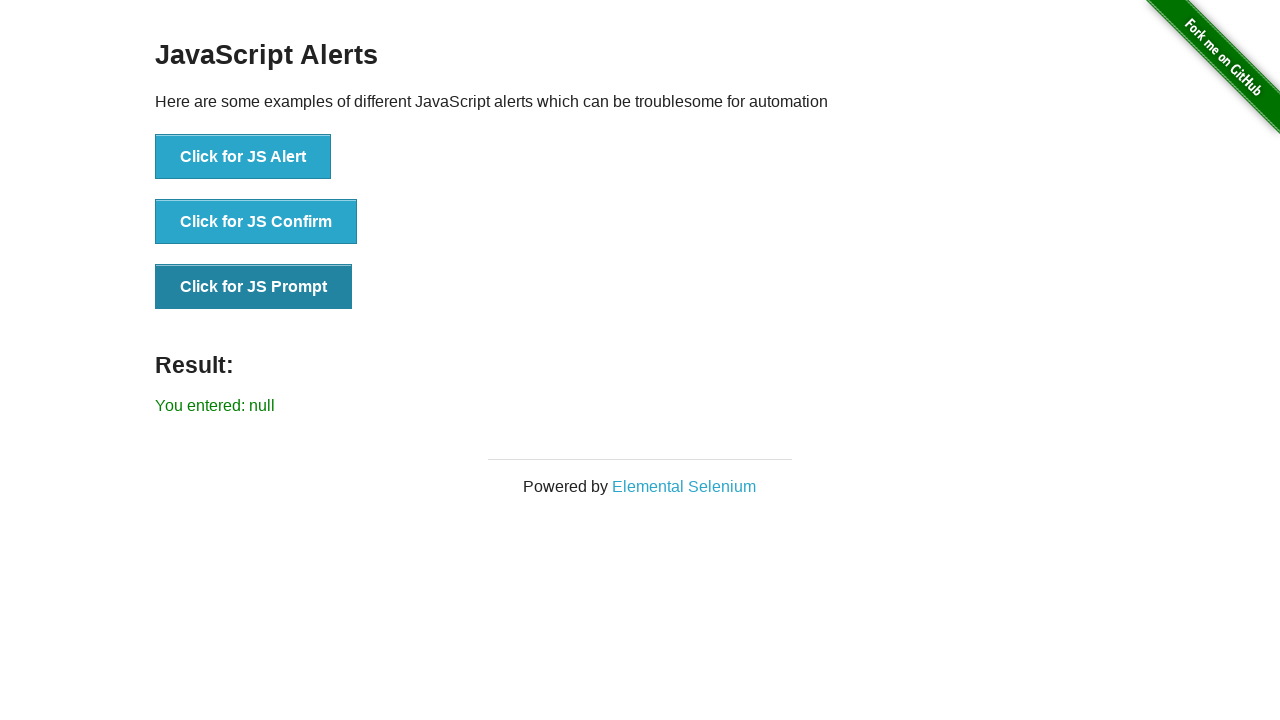